Tests opening a new browser window, switching to it, and navigating to a different page in that new window.

Starting URL: https://the-internet.herokuapp.com/windows

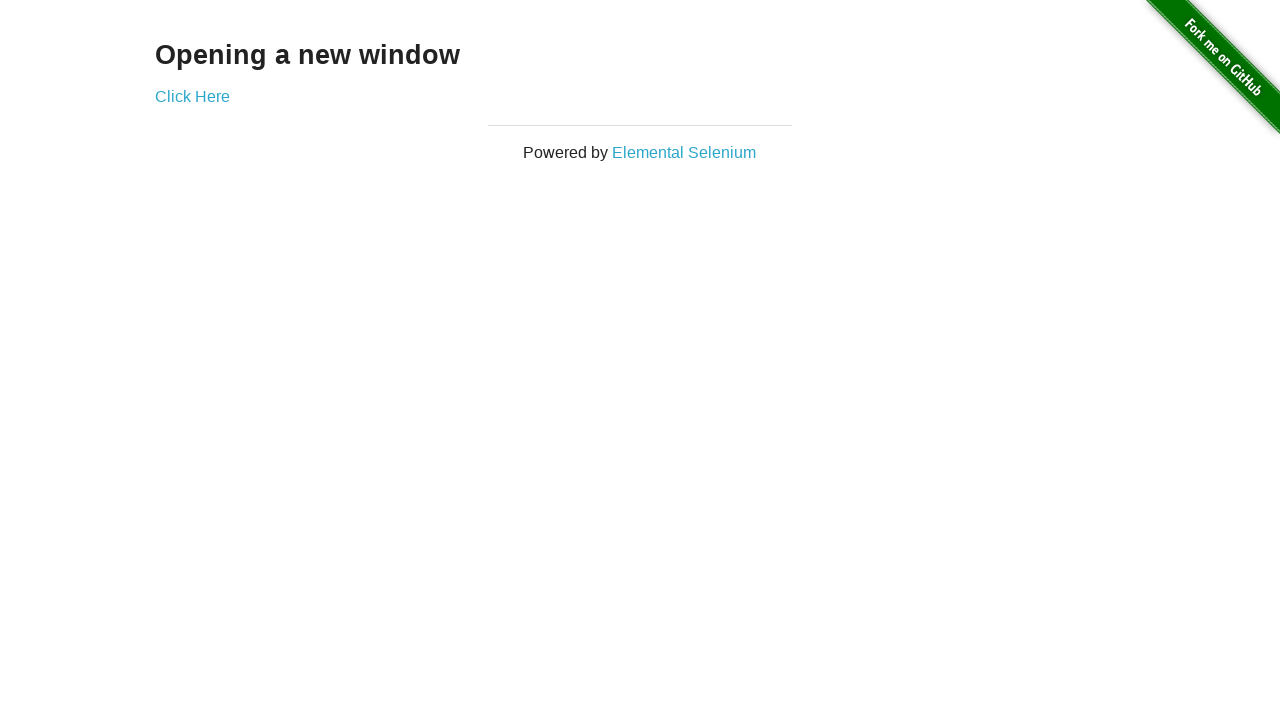

Opened a new browser window
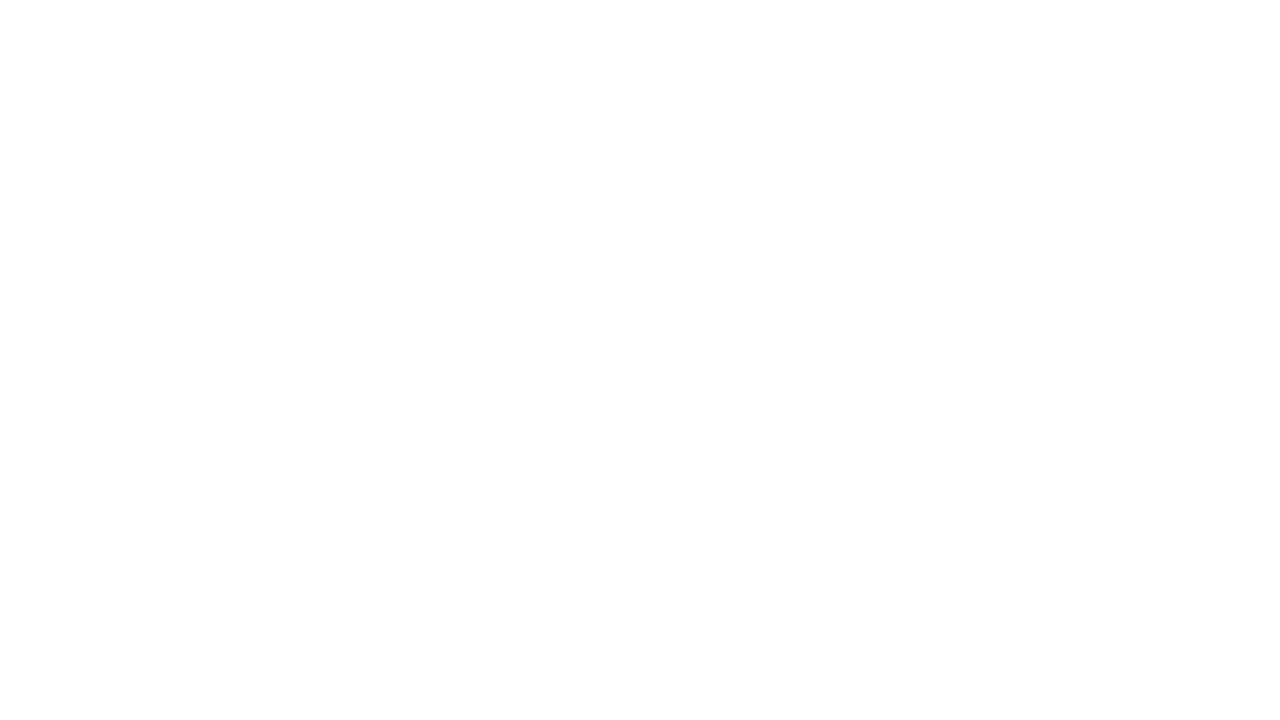

Navigated to typos page in new window
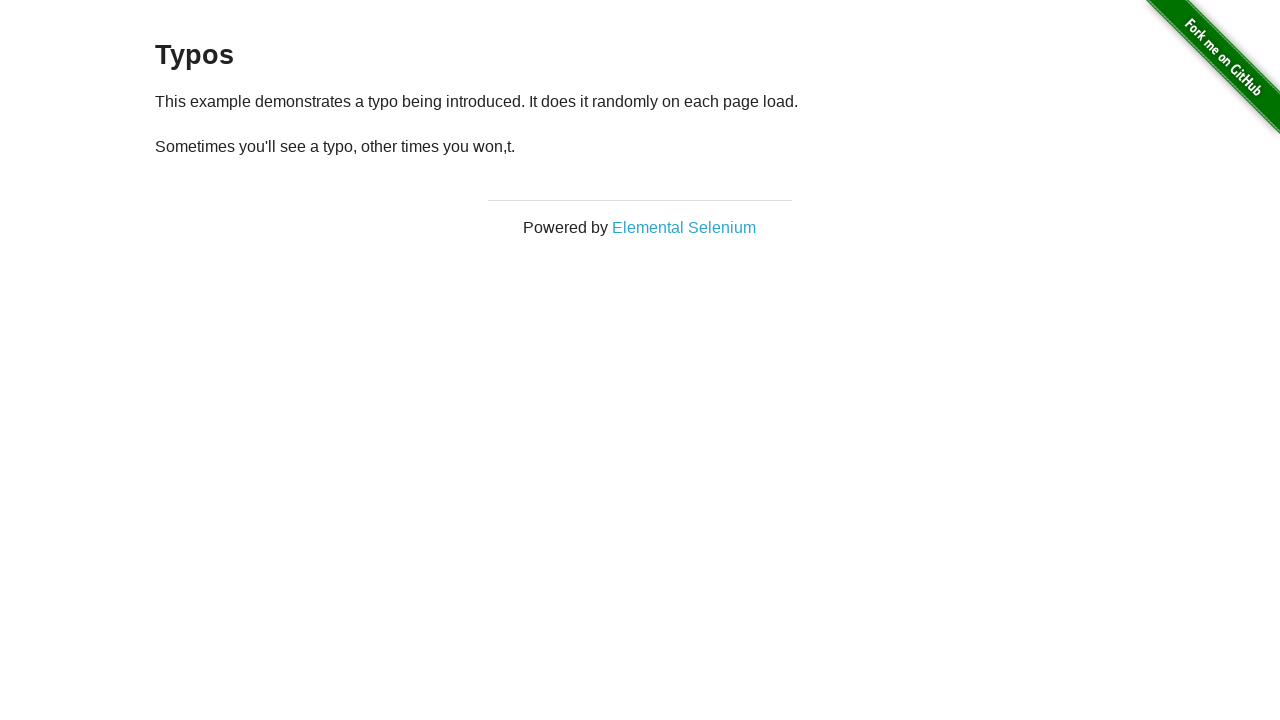

Verified 2 browser windows are open
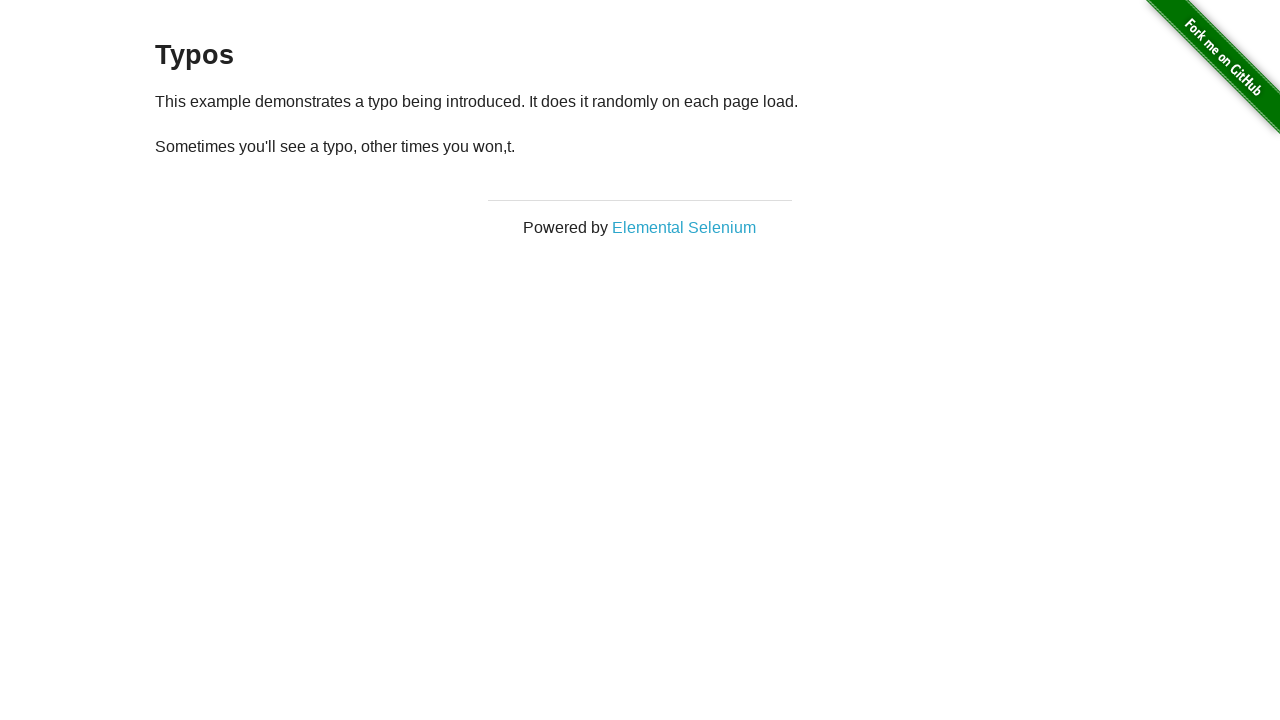

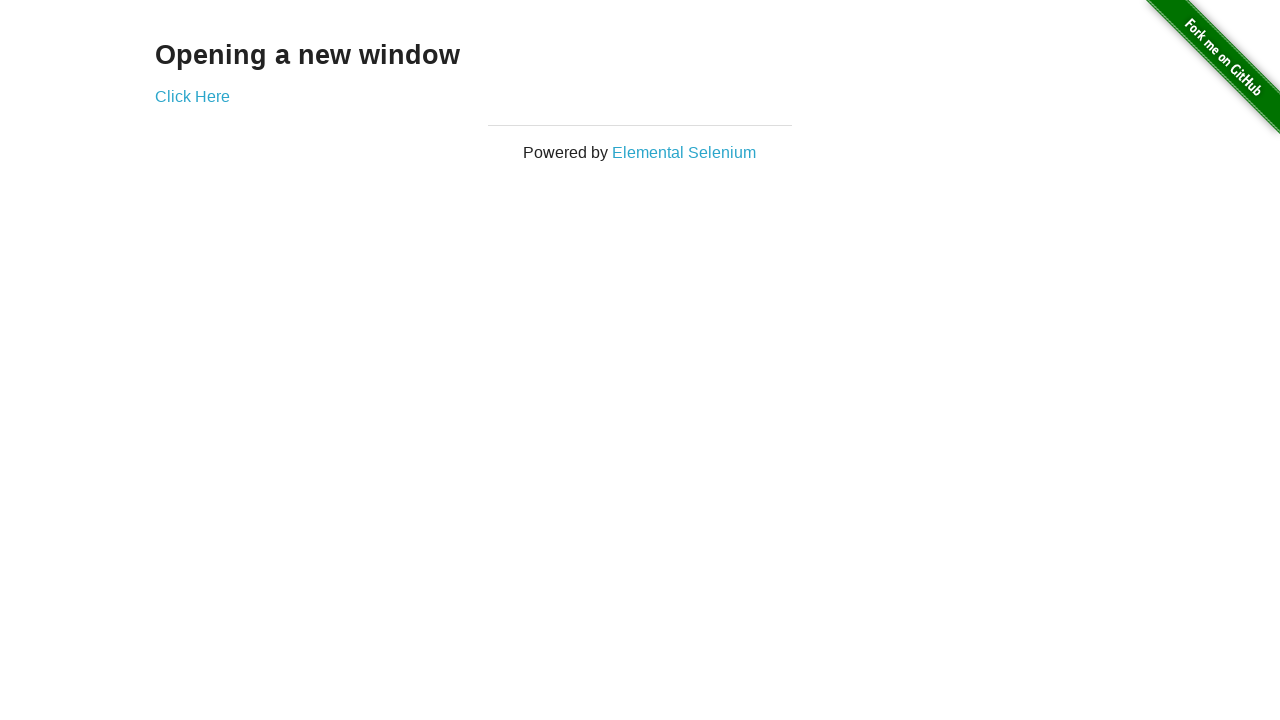